Tests a To-Do application by clicking on existing list items to mark them complete, adding a new todo item with text "LambdaTest", and verifying the page heading is displayed.

Starting URL: https://stage-lambda-devops-use-only.lambdatestinternal.com/To-do-app/index.html

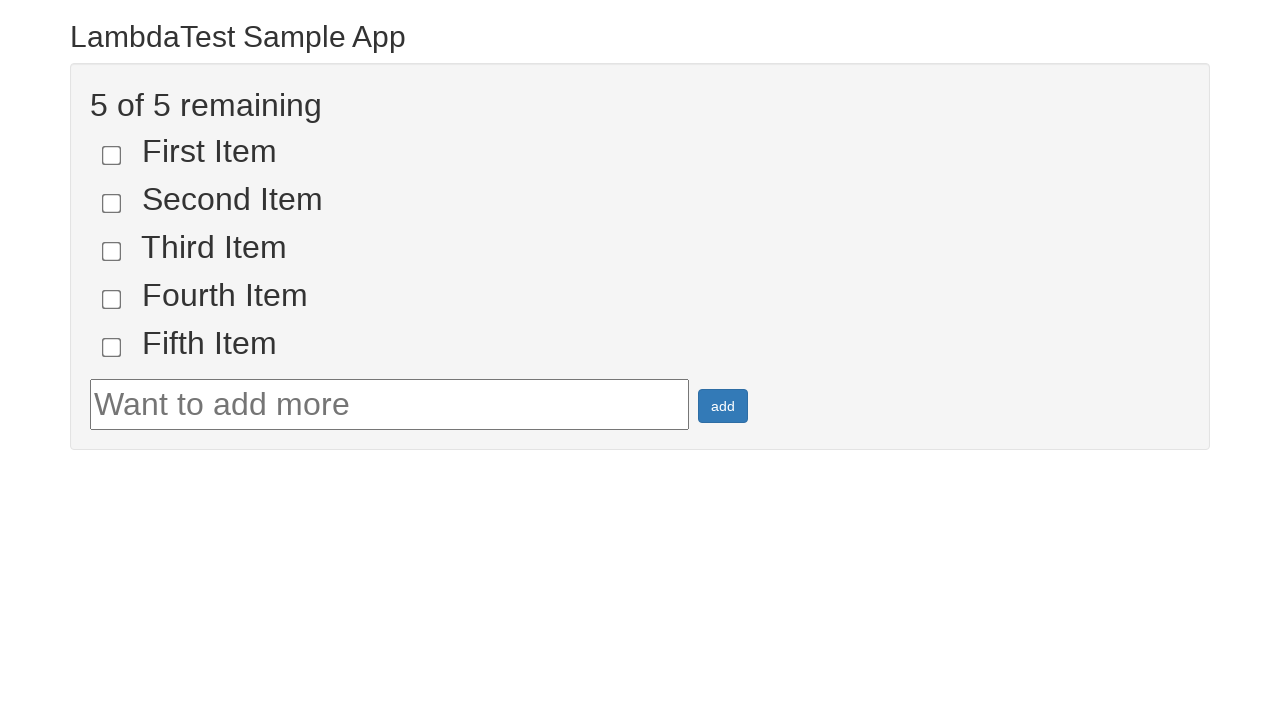

Set viewport size to 1920x1080
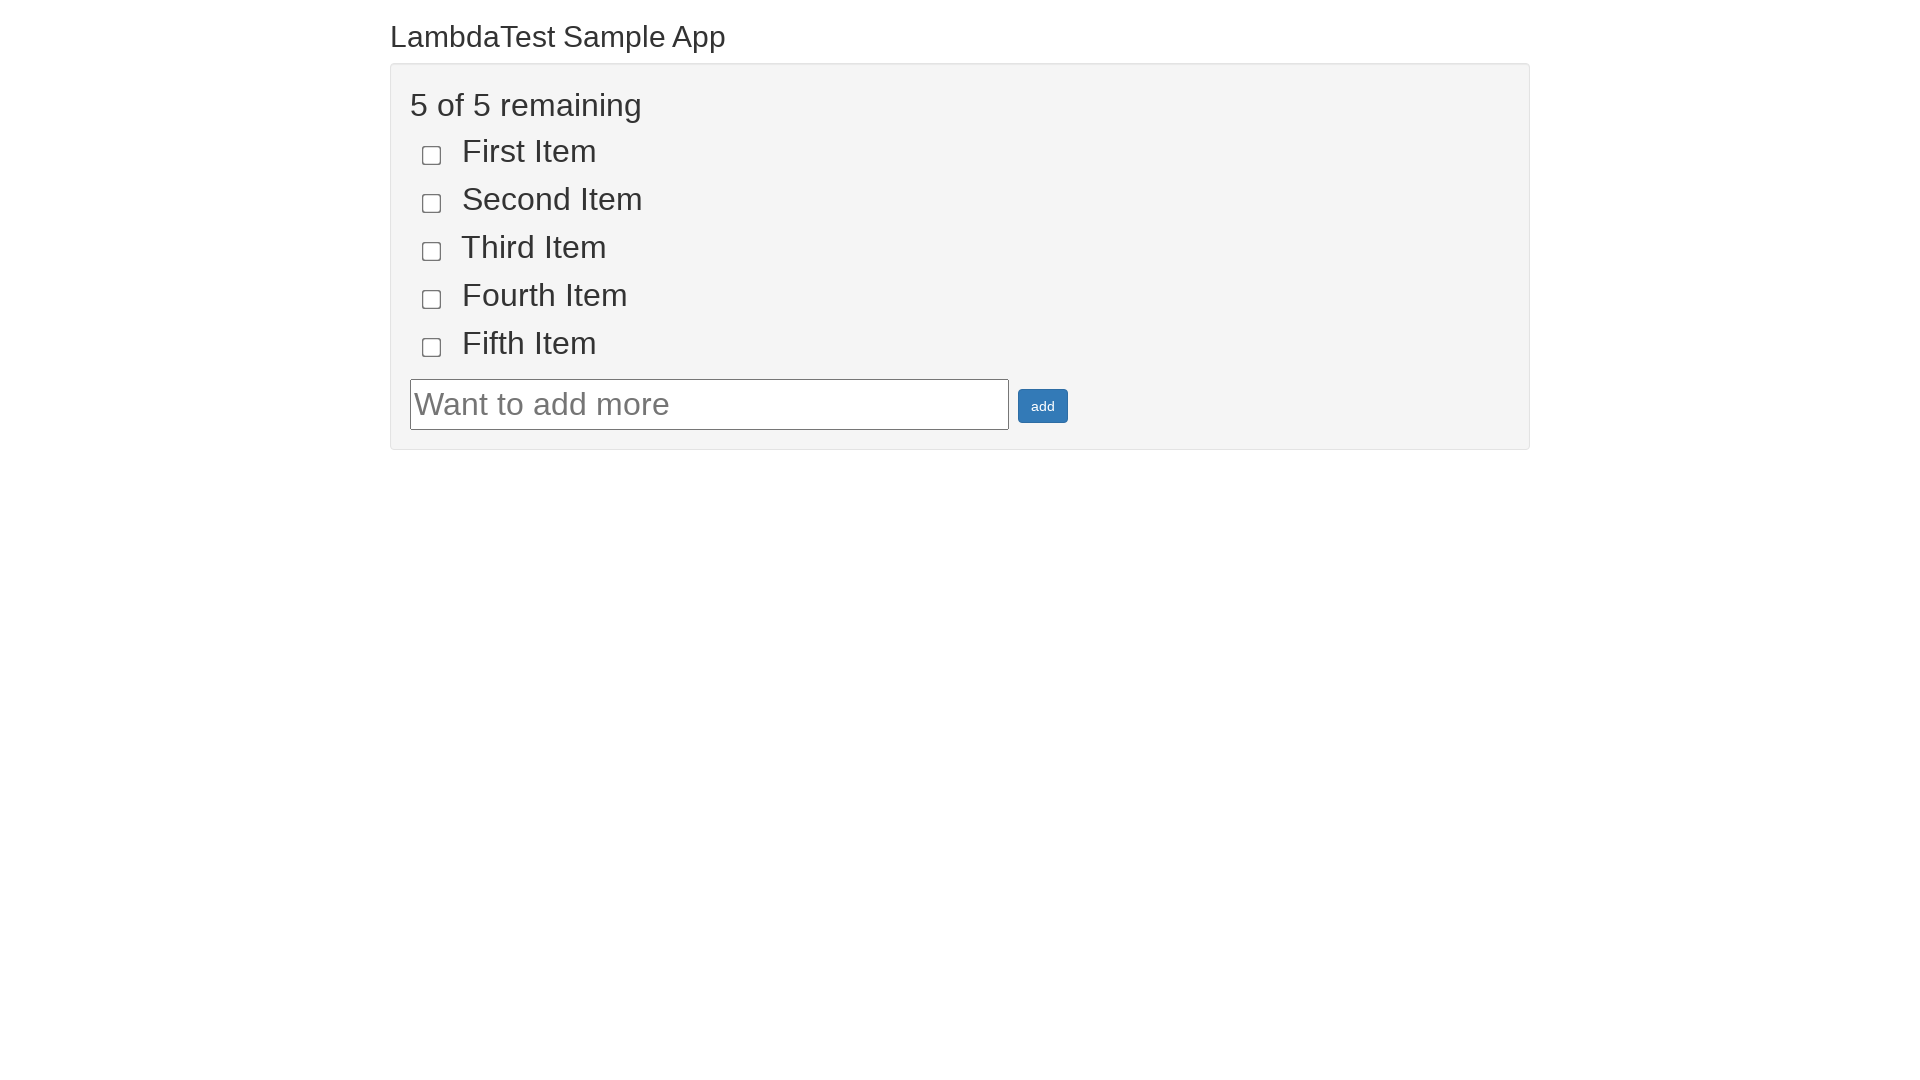

Clicked on the first list item checkbox at (432, 155) on [name='li1']
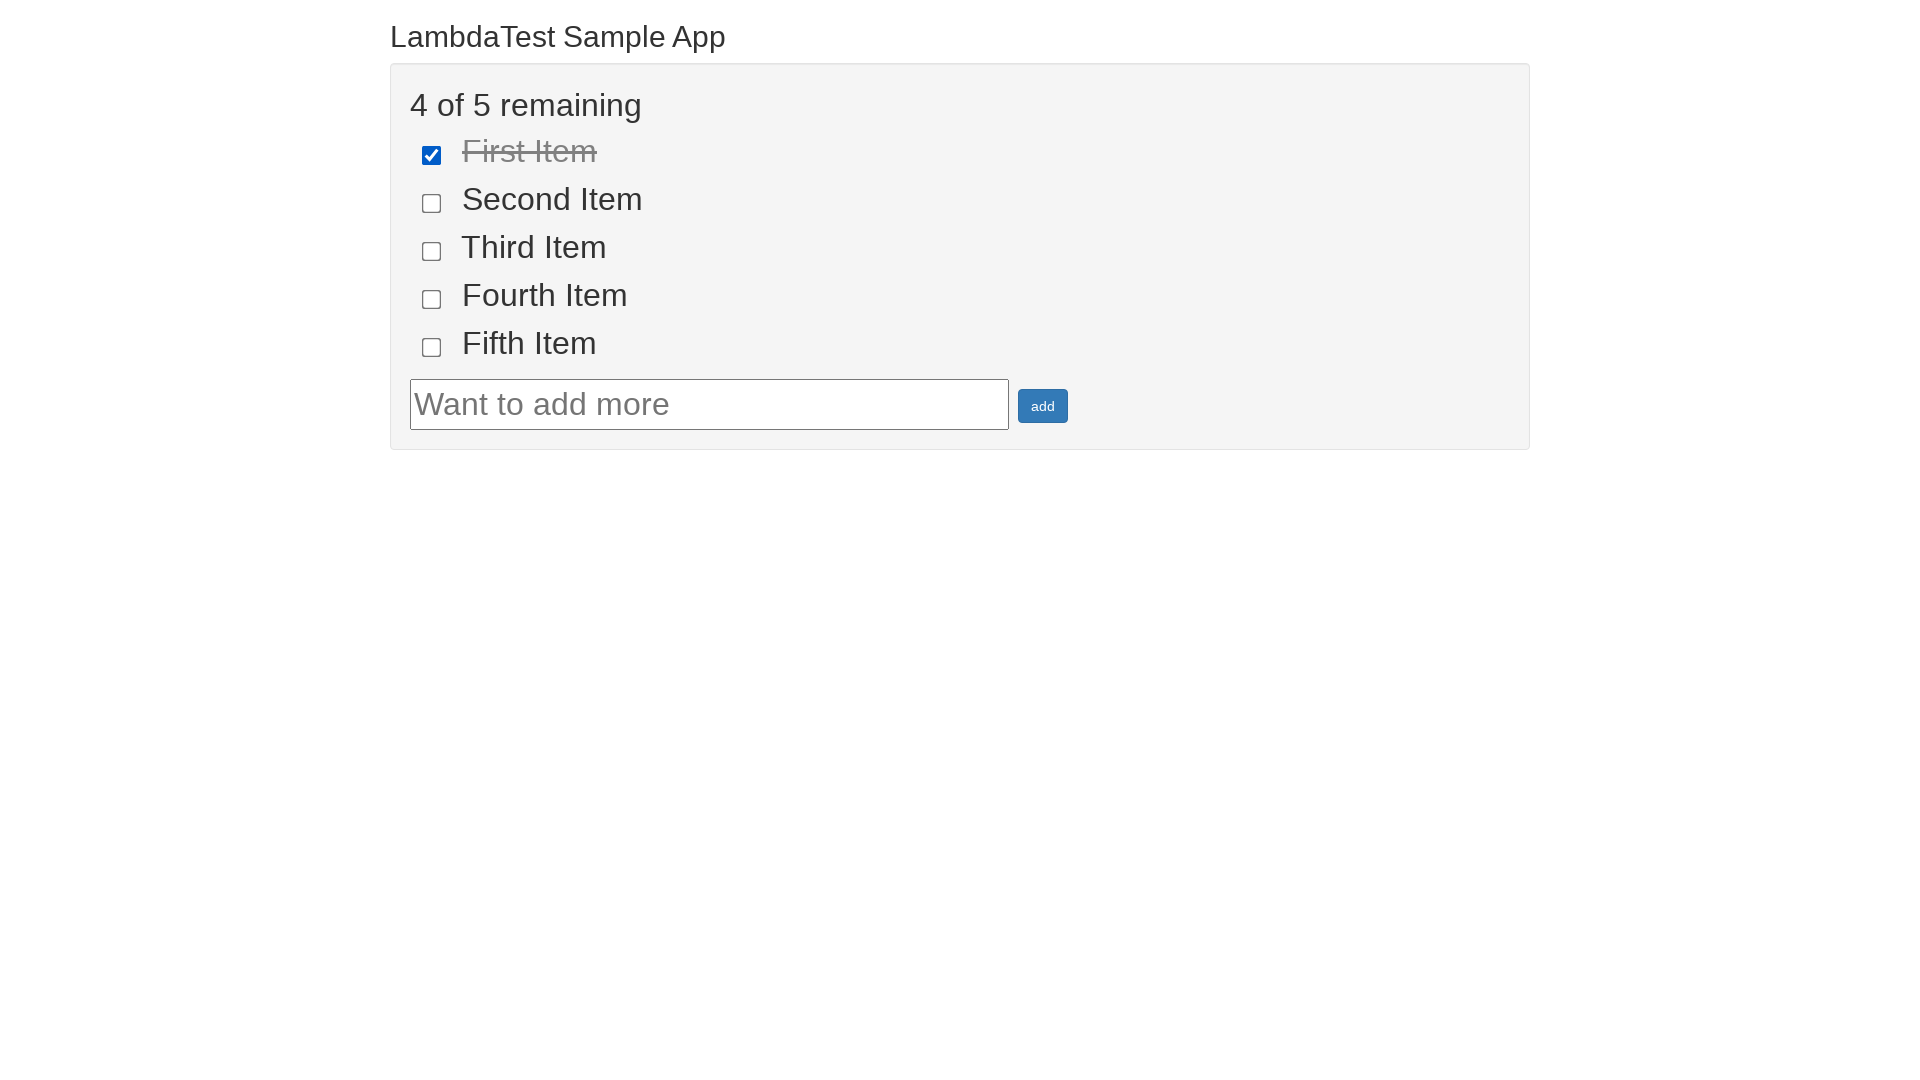

Clicked on the second list item checkbox at (432, 203) on [name='li2']
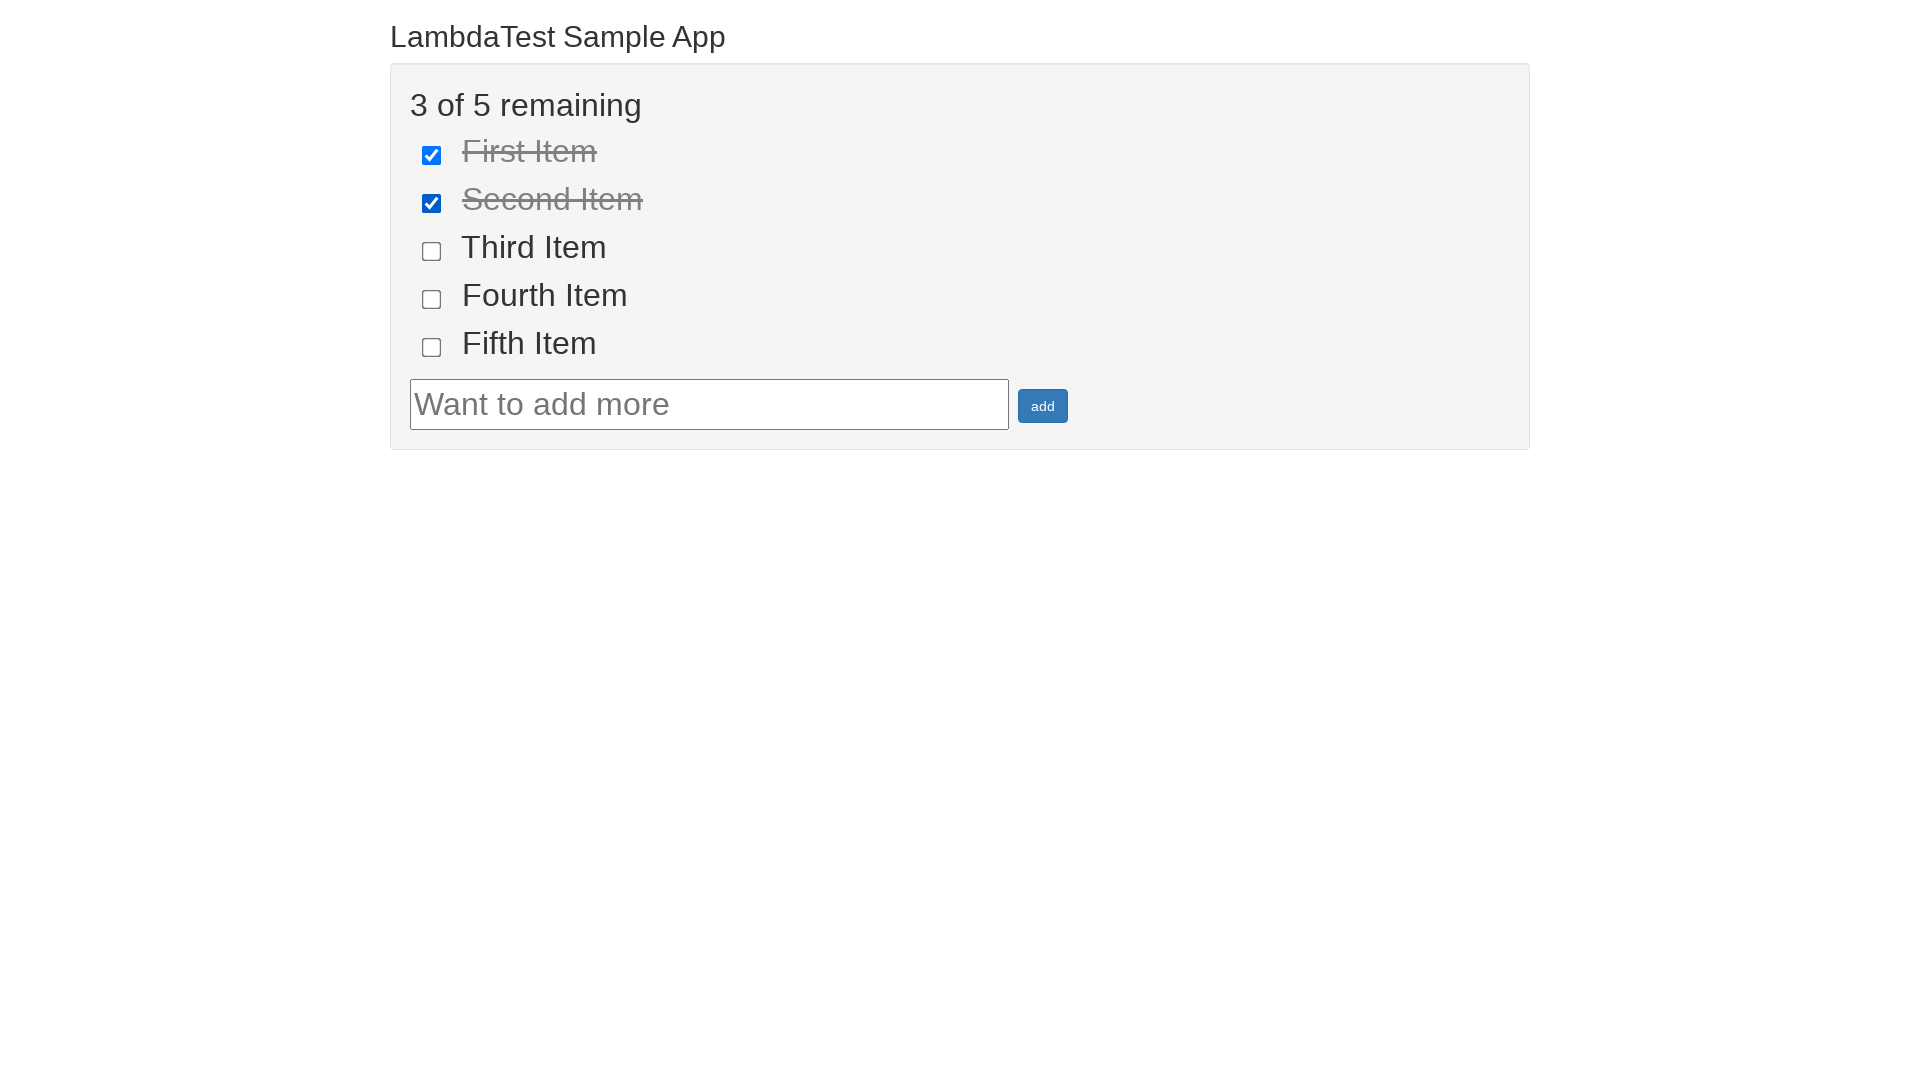

Filled todo input field with 'LambdaTest' on #sampletodotext
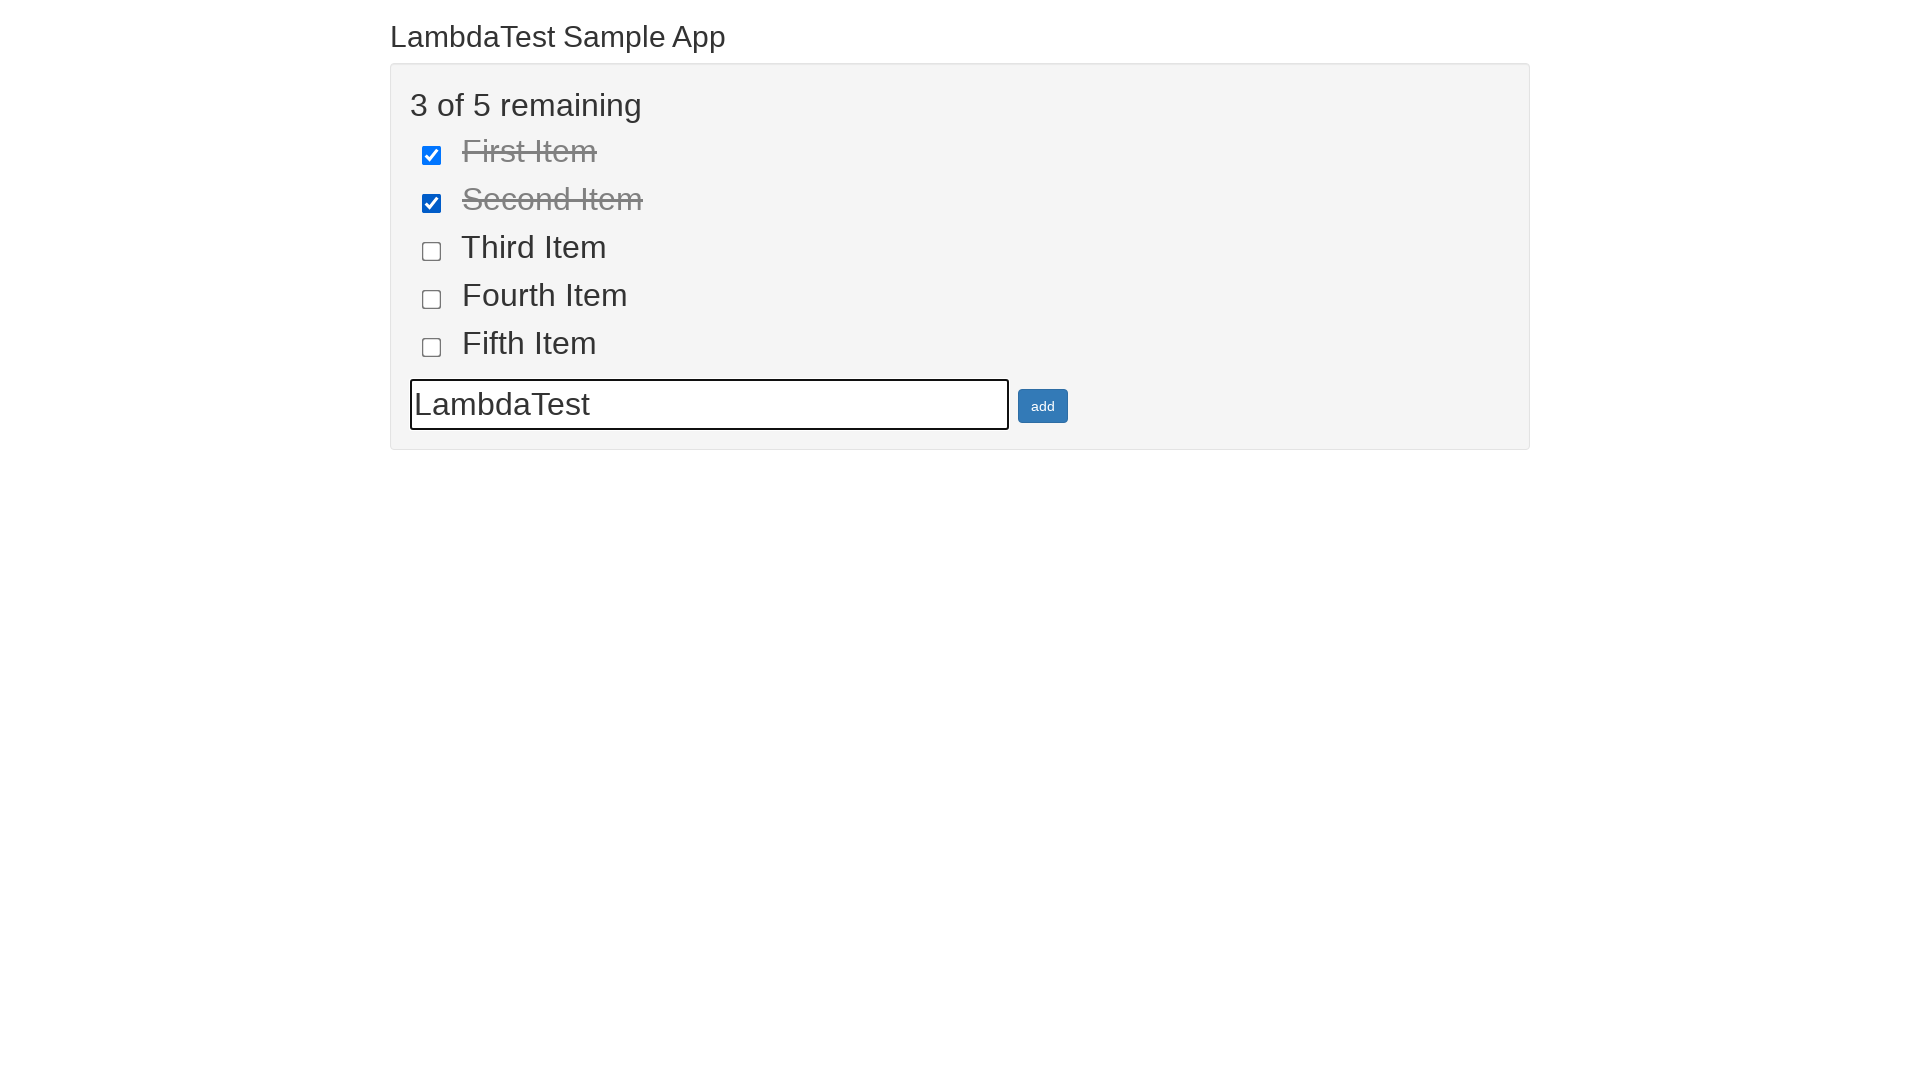

Clicked add button to create new todo item at (1043, 406) on #addbutton
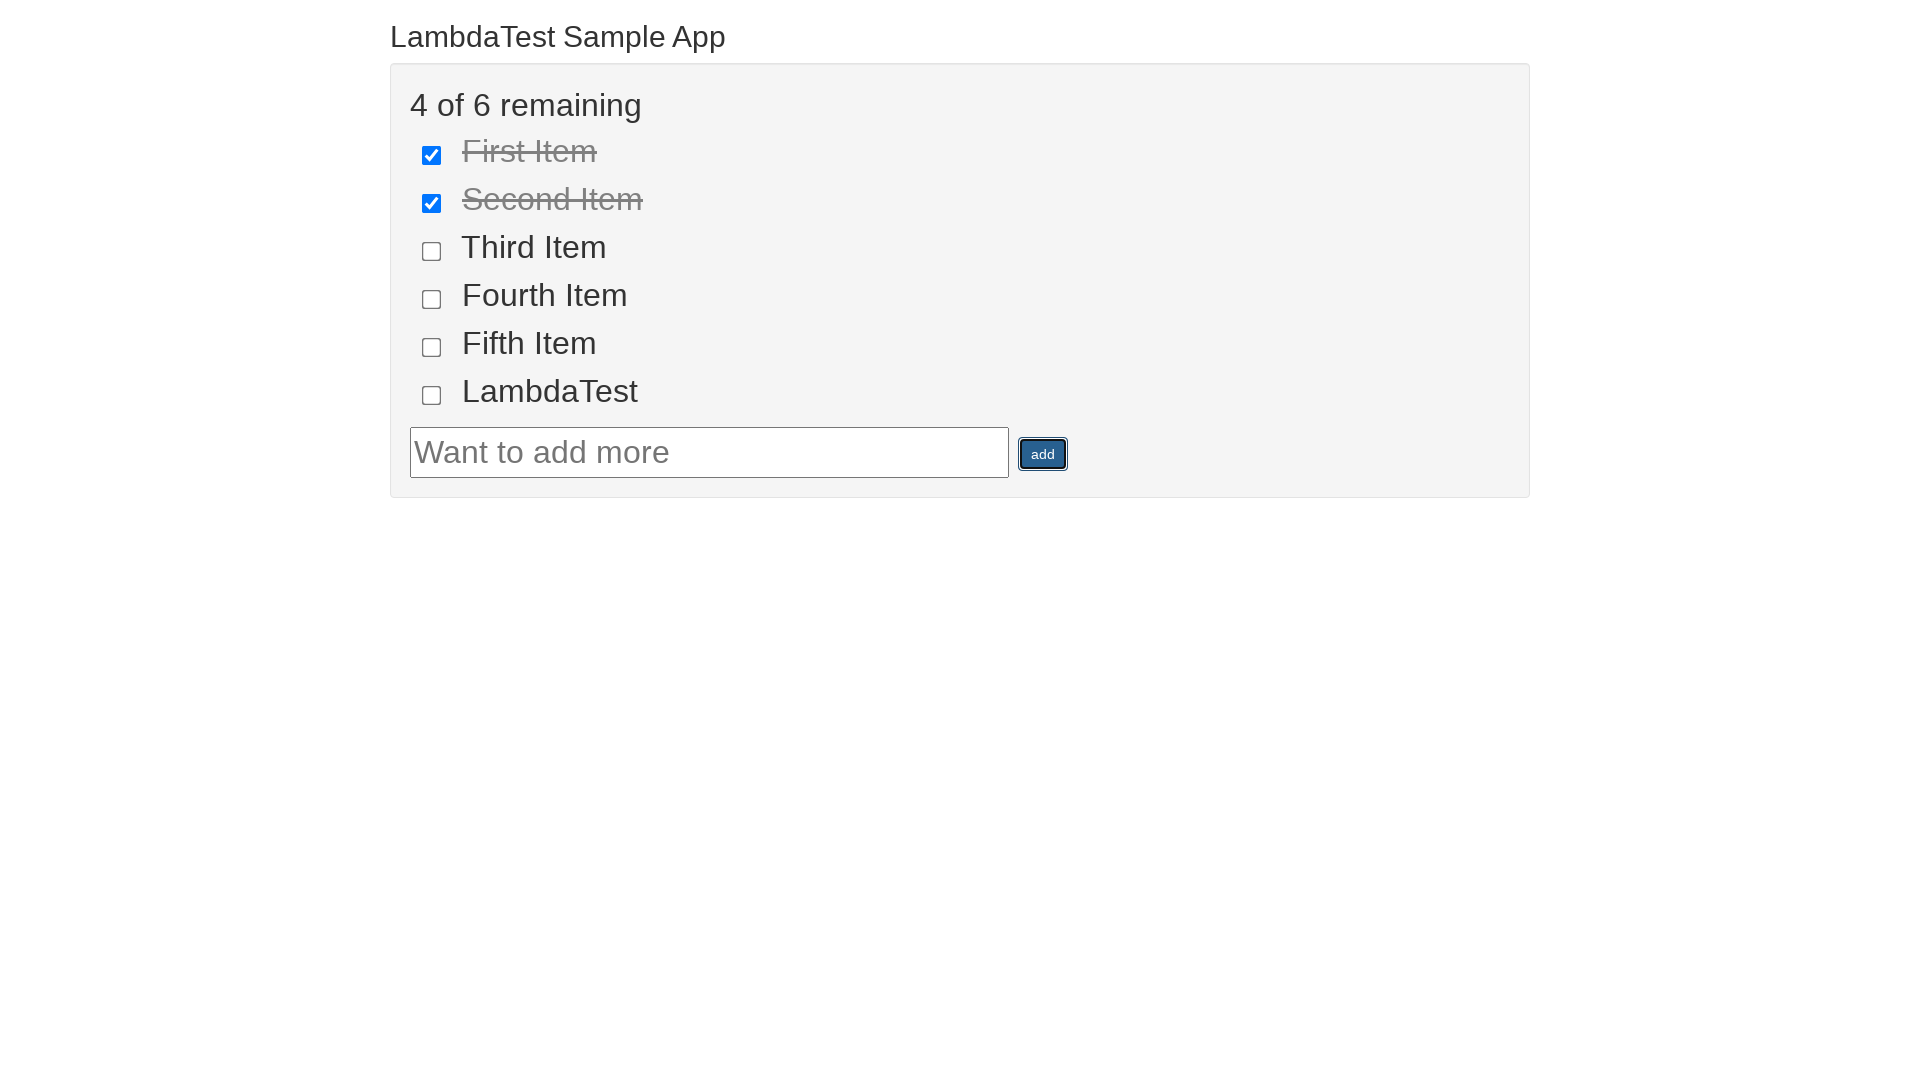

Located page heading element
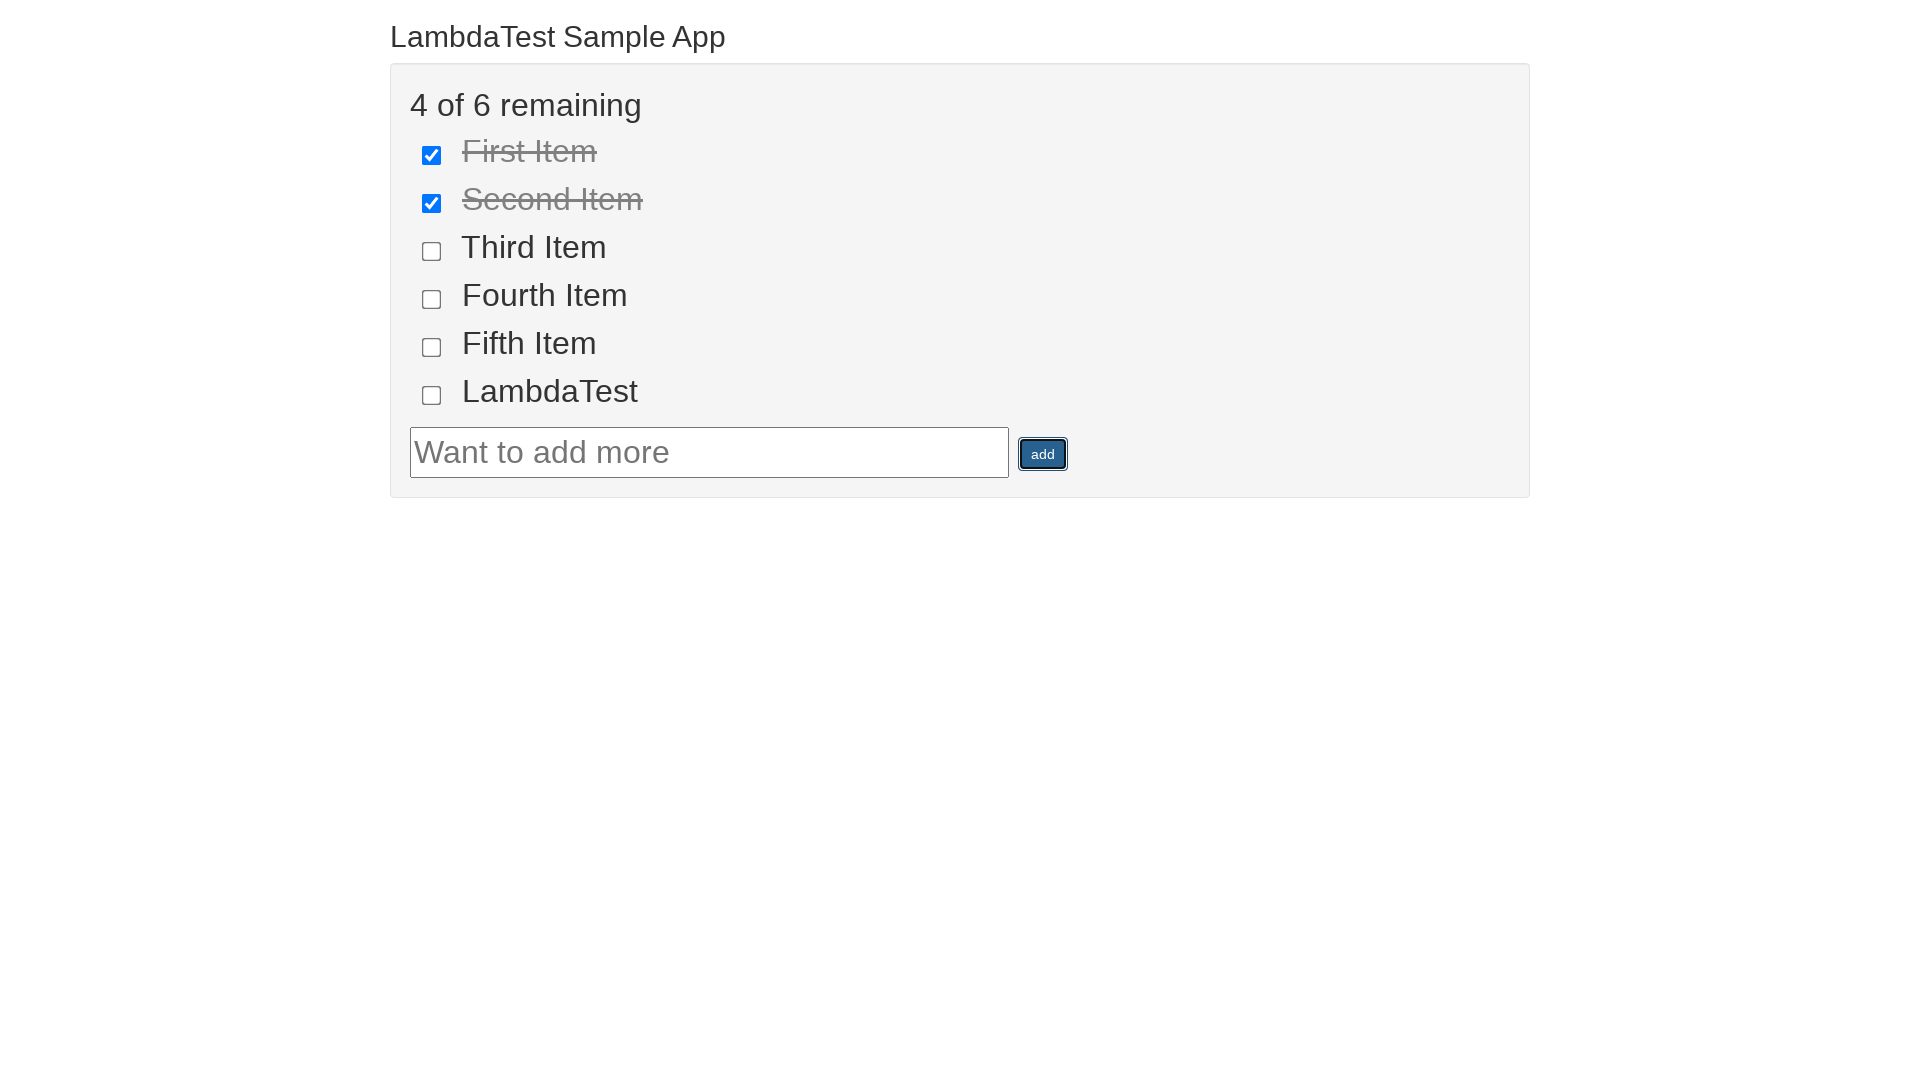

Verified page heading is visible
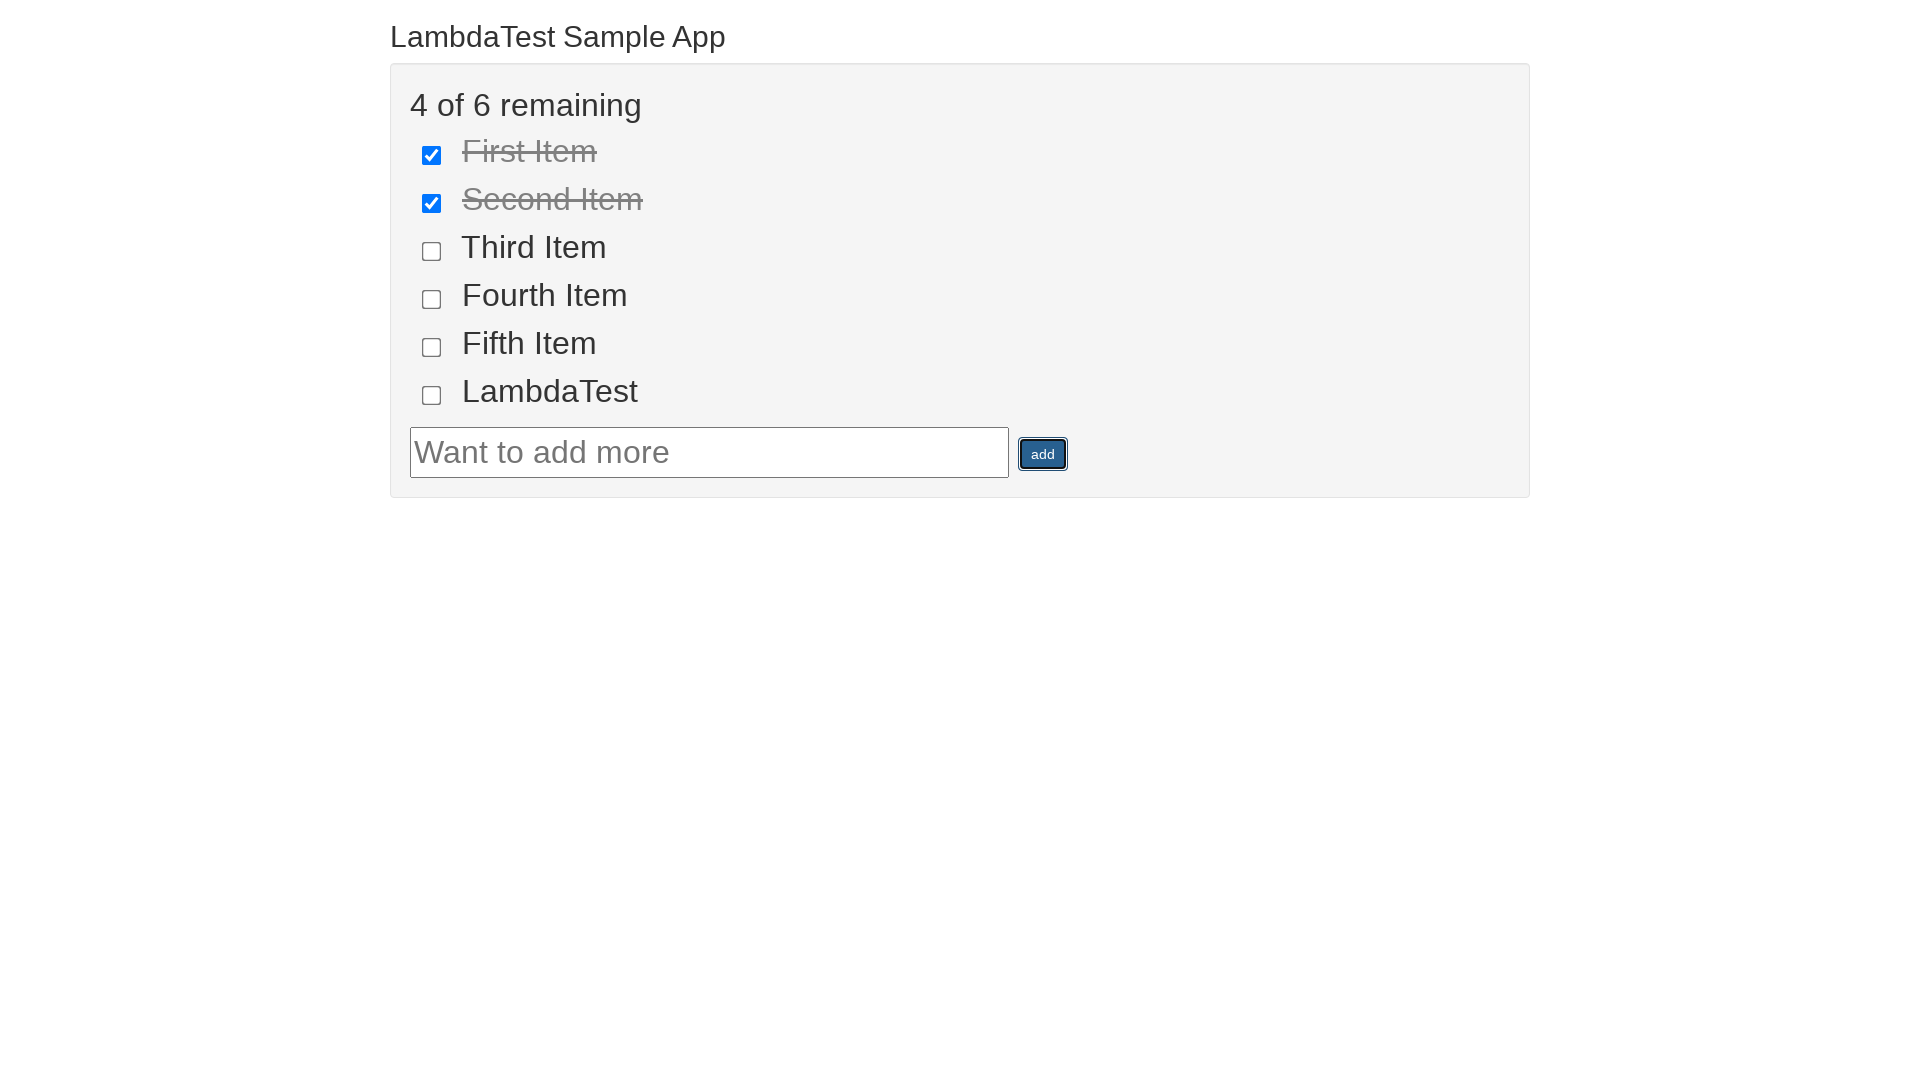

Clicked on the page heading at (960, 36) on .container h2
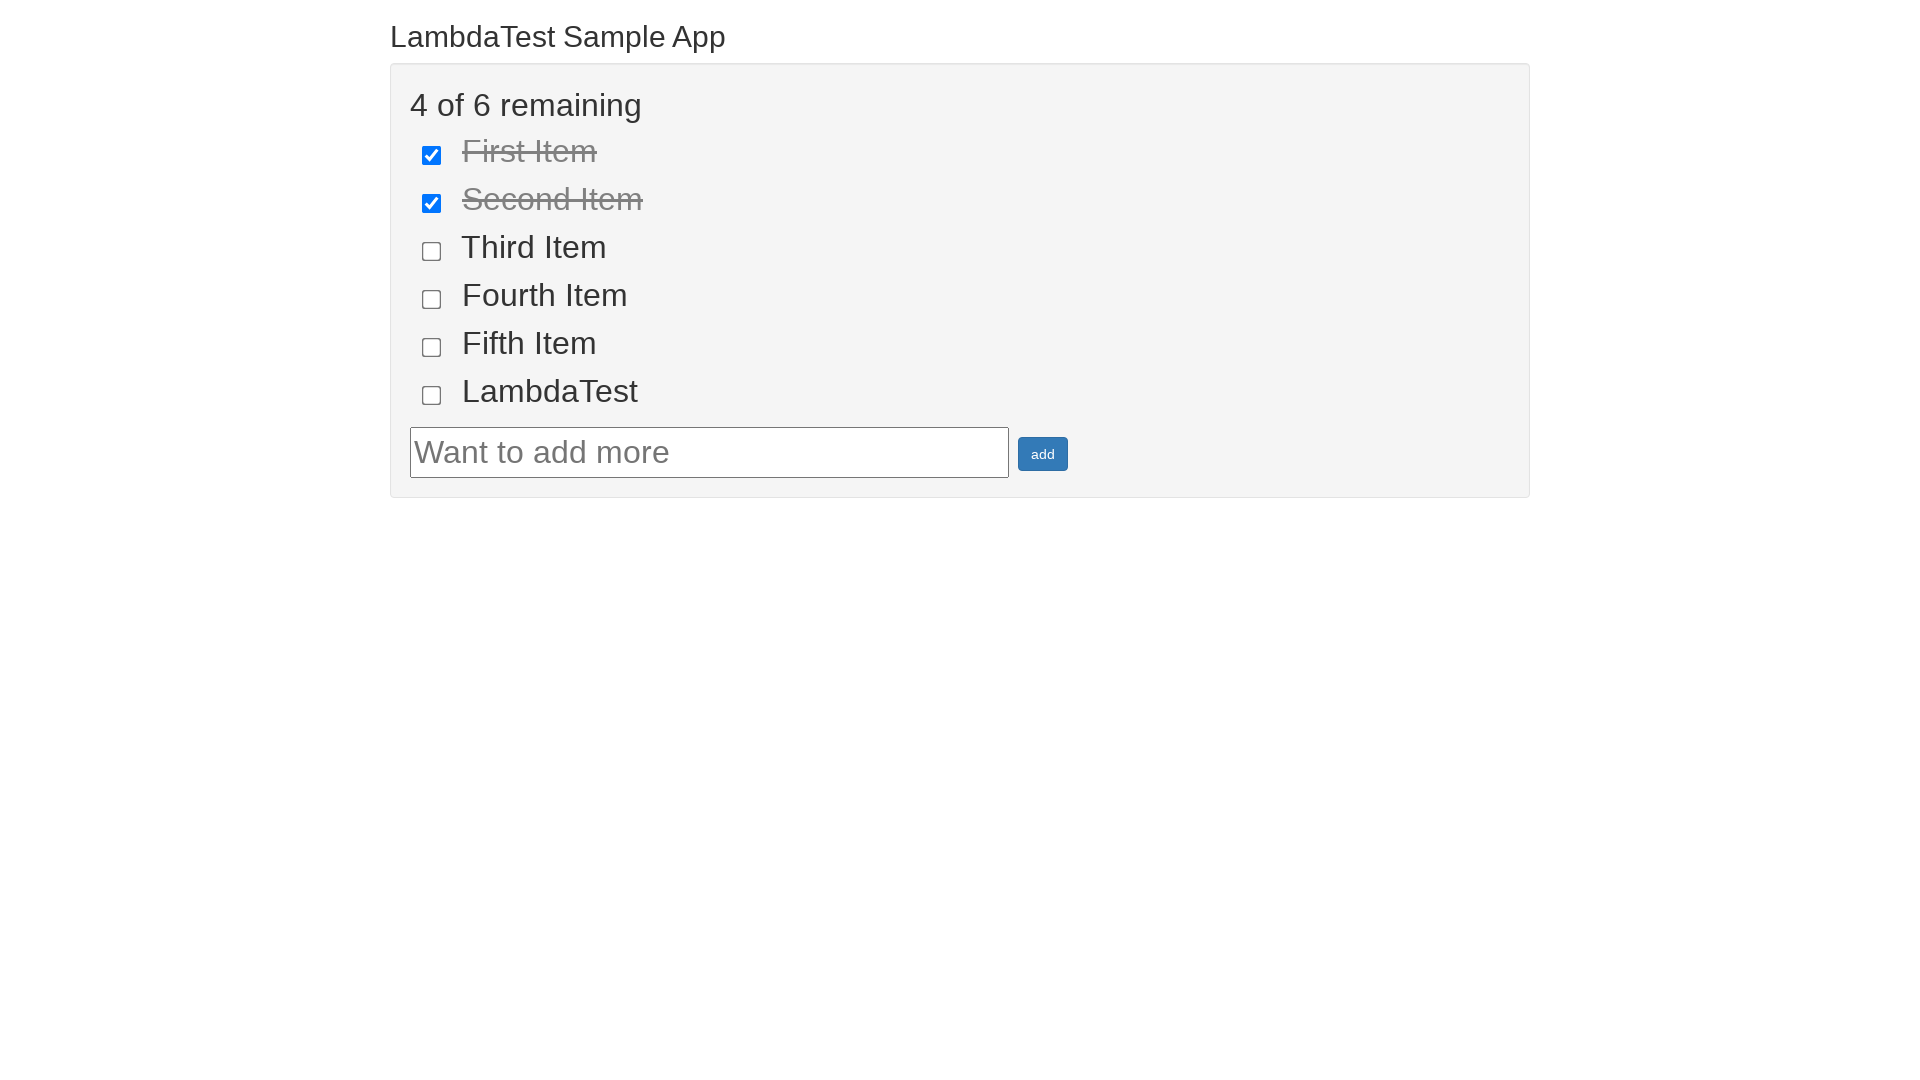

Located page heading element again
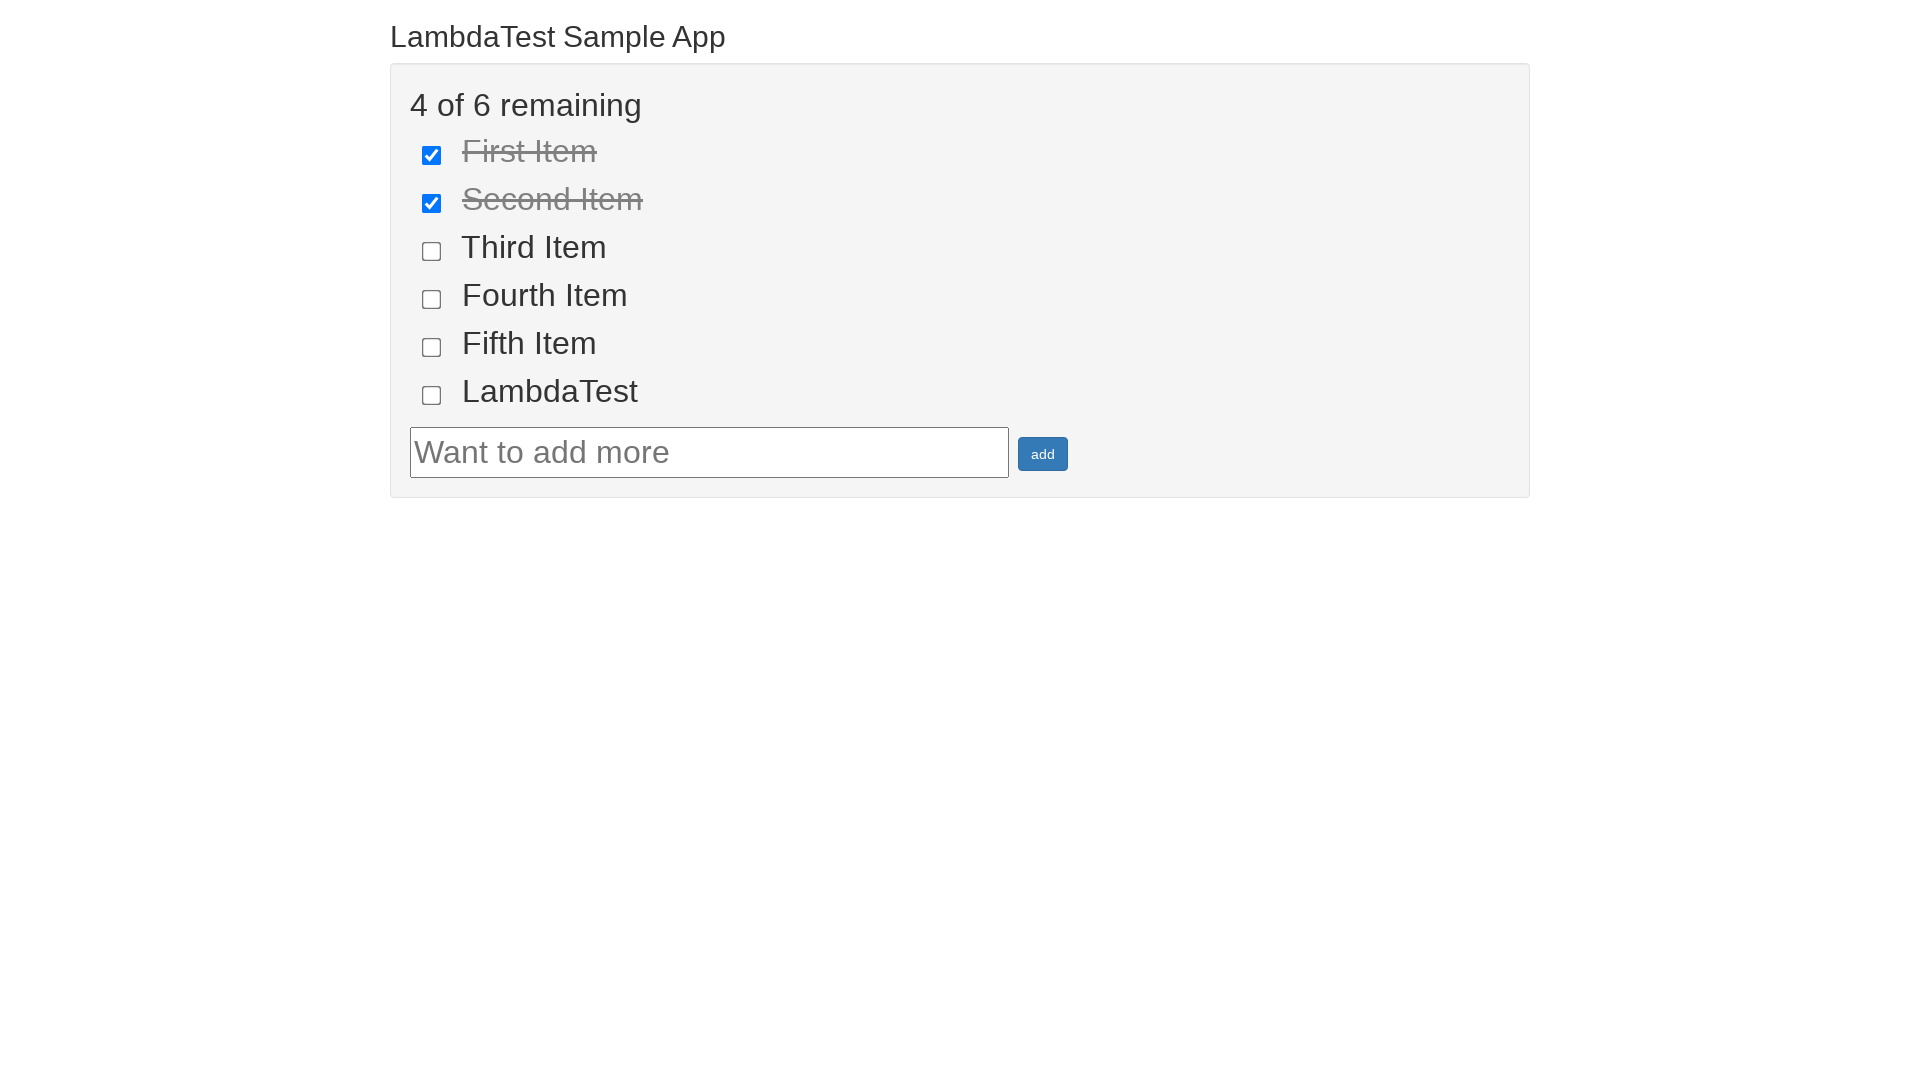

Clicked on the page heading again at (960, 36) on .container h2
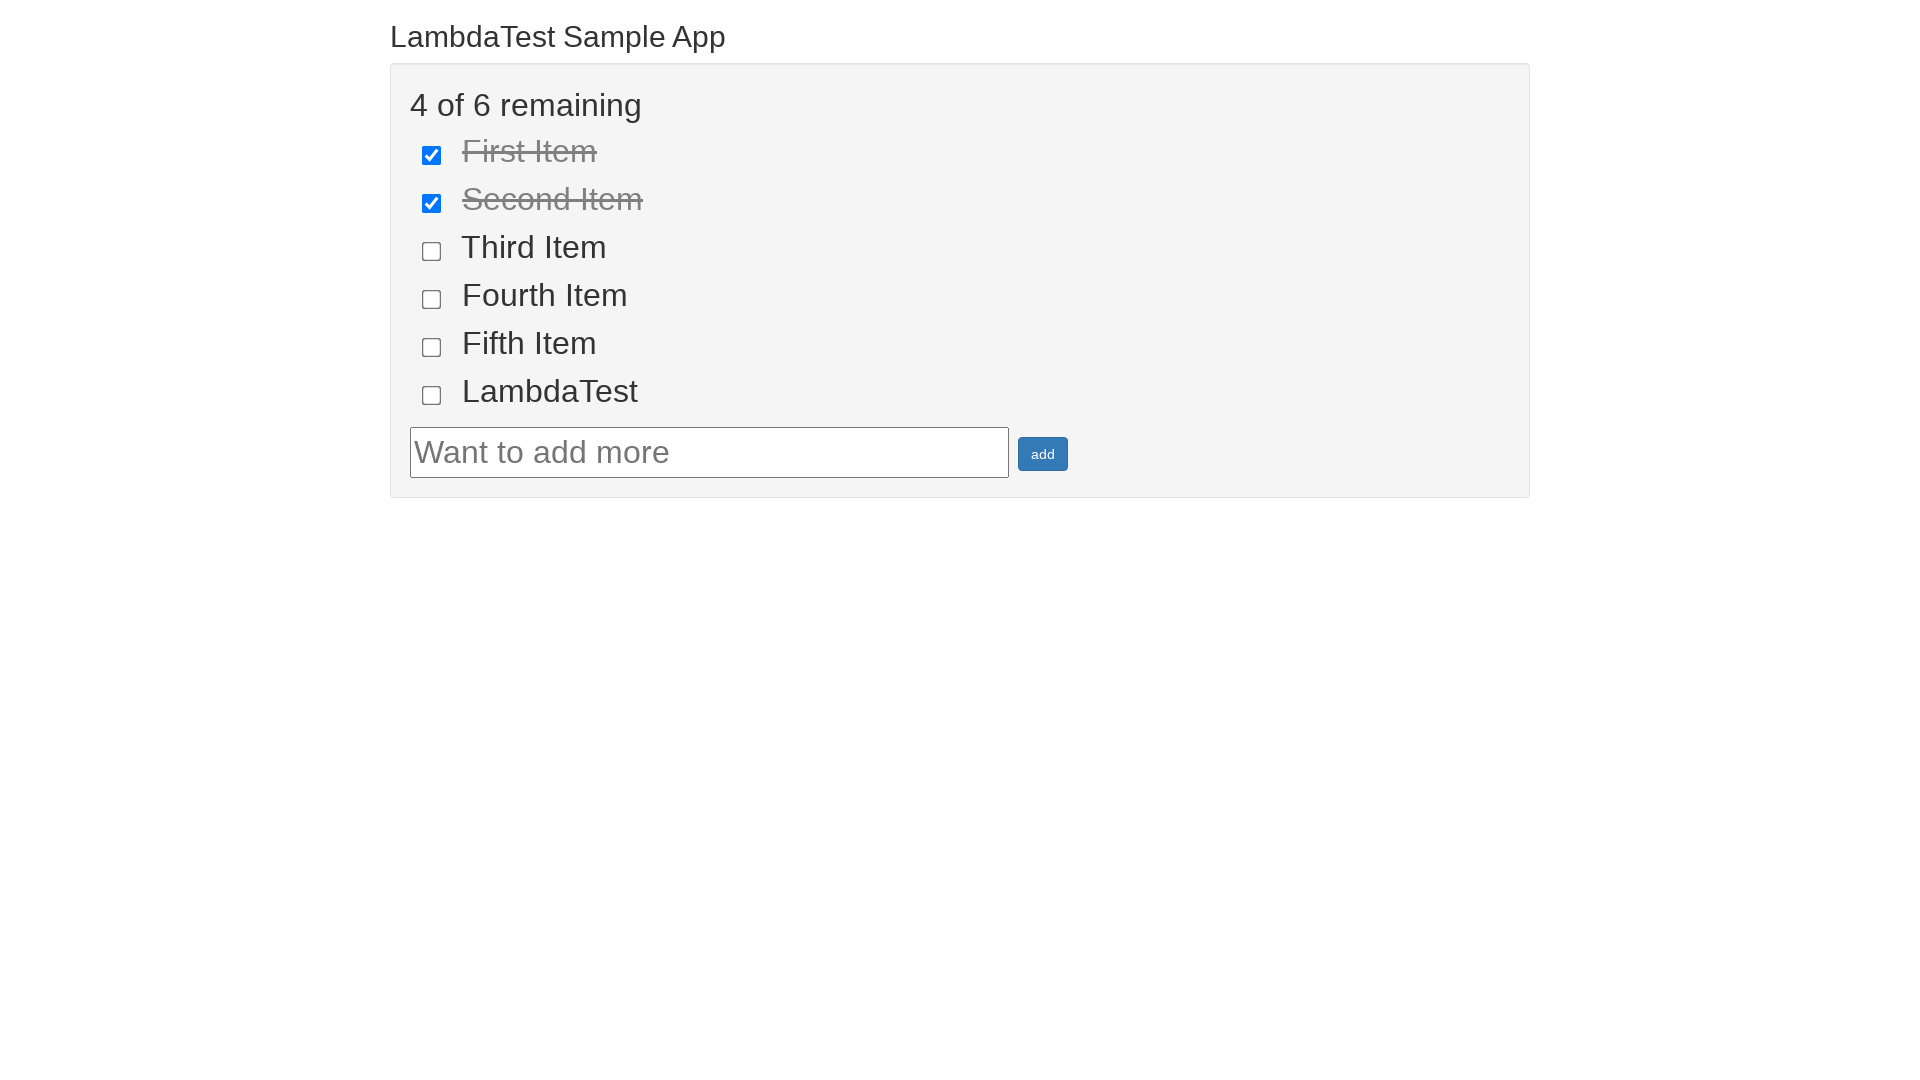

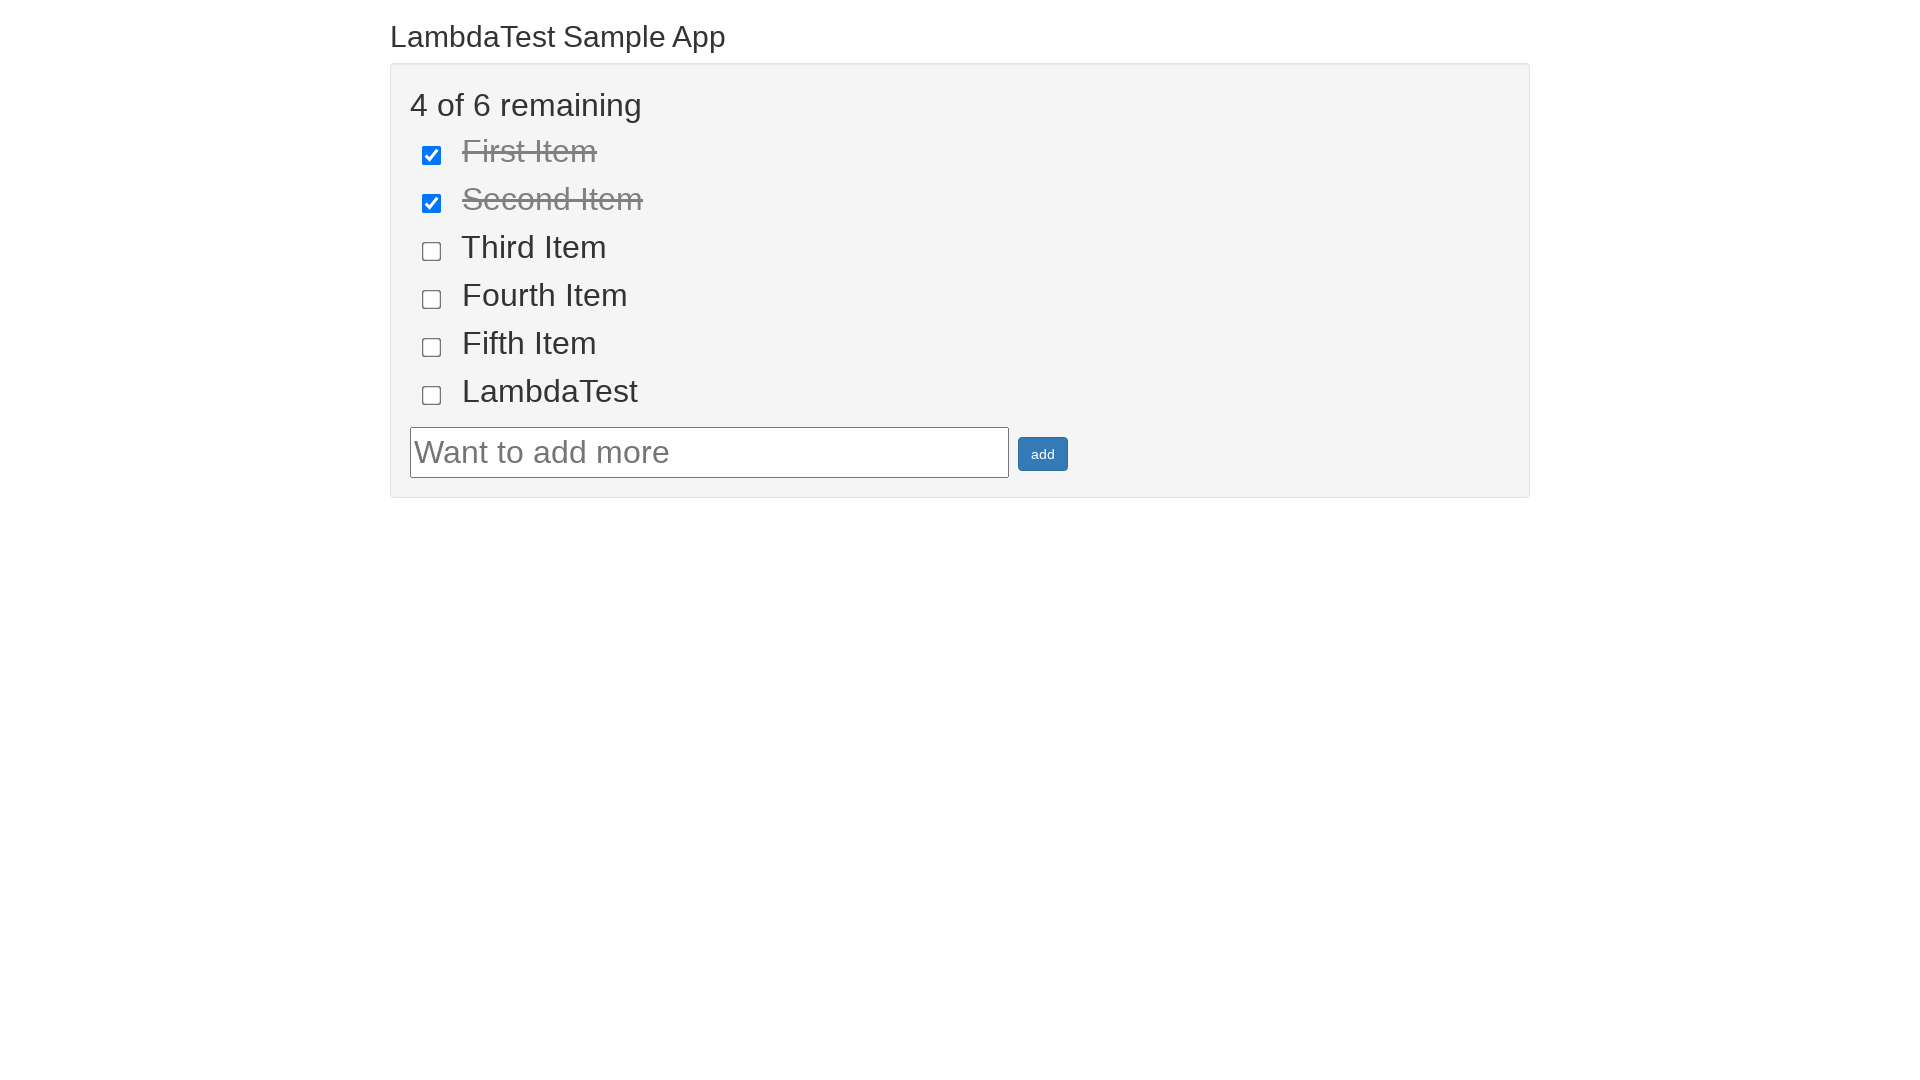